Tests table data handling by finding the price column dynamically and verifying the price value for a specific product (Rice)

Starting URL: https://rahulshettyacademy.com/seleniumPractise/#/offers

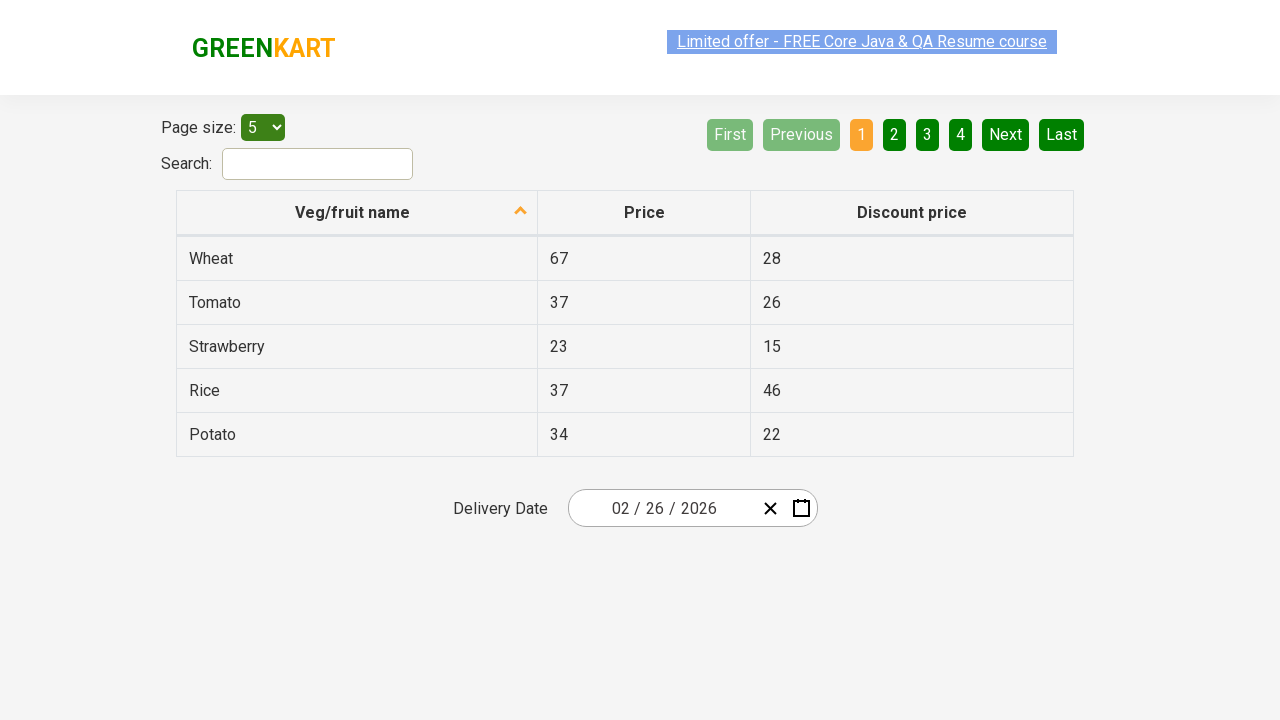

Found Price column at index 1
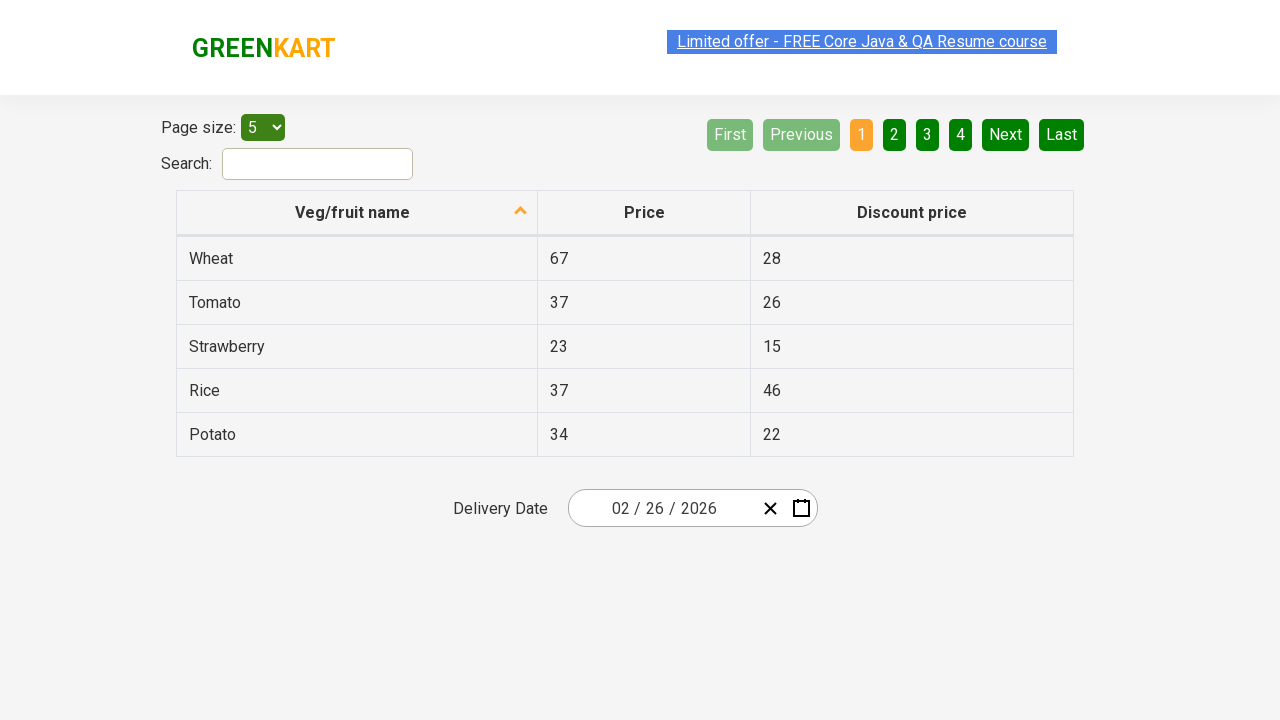

Located Rice product row in table
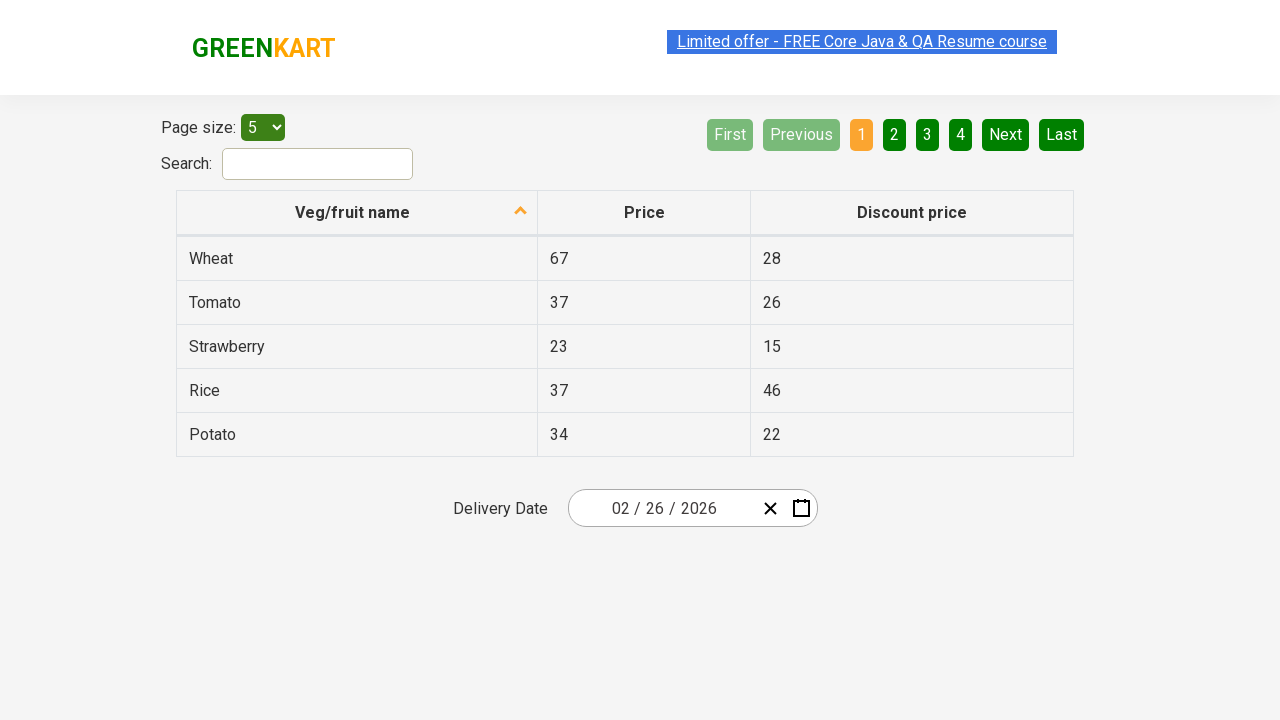

Extracted price value for Rice: 37
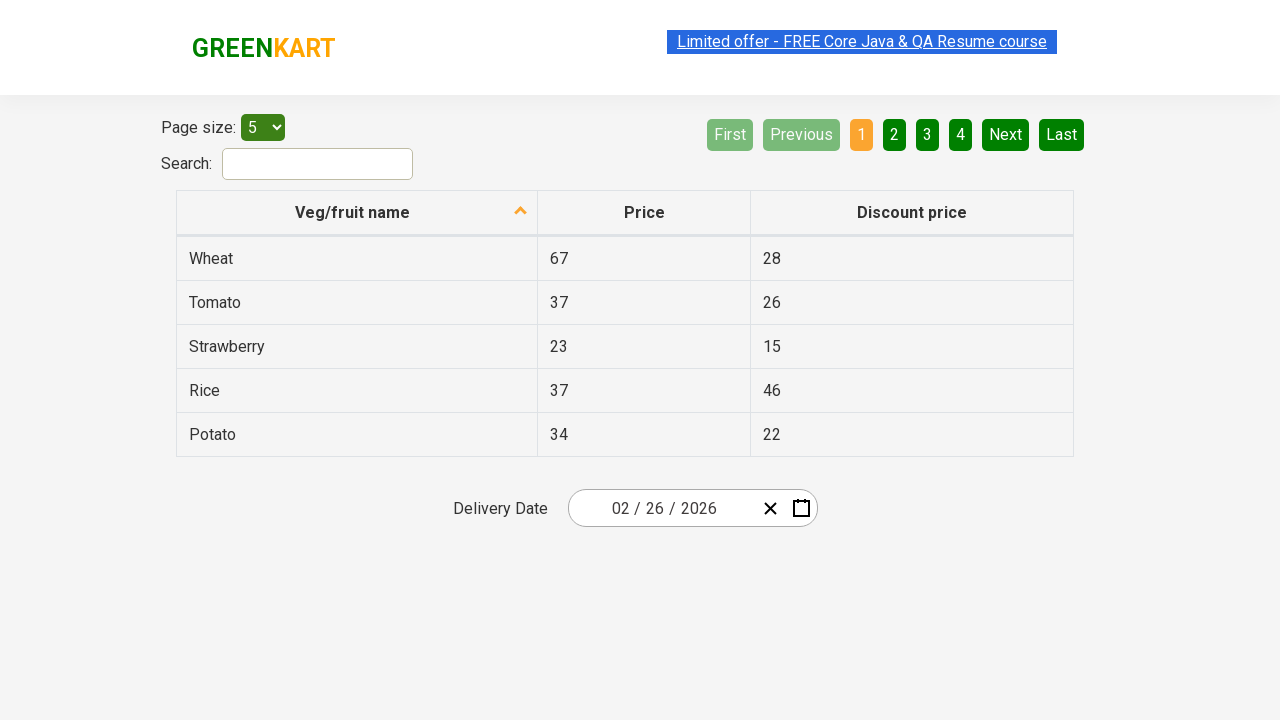

Verified Rice price equals 37 - assertion passed
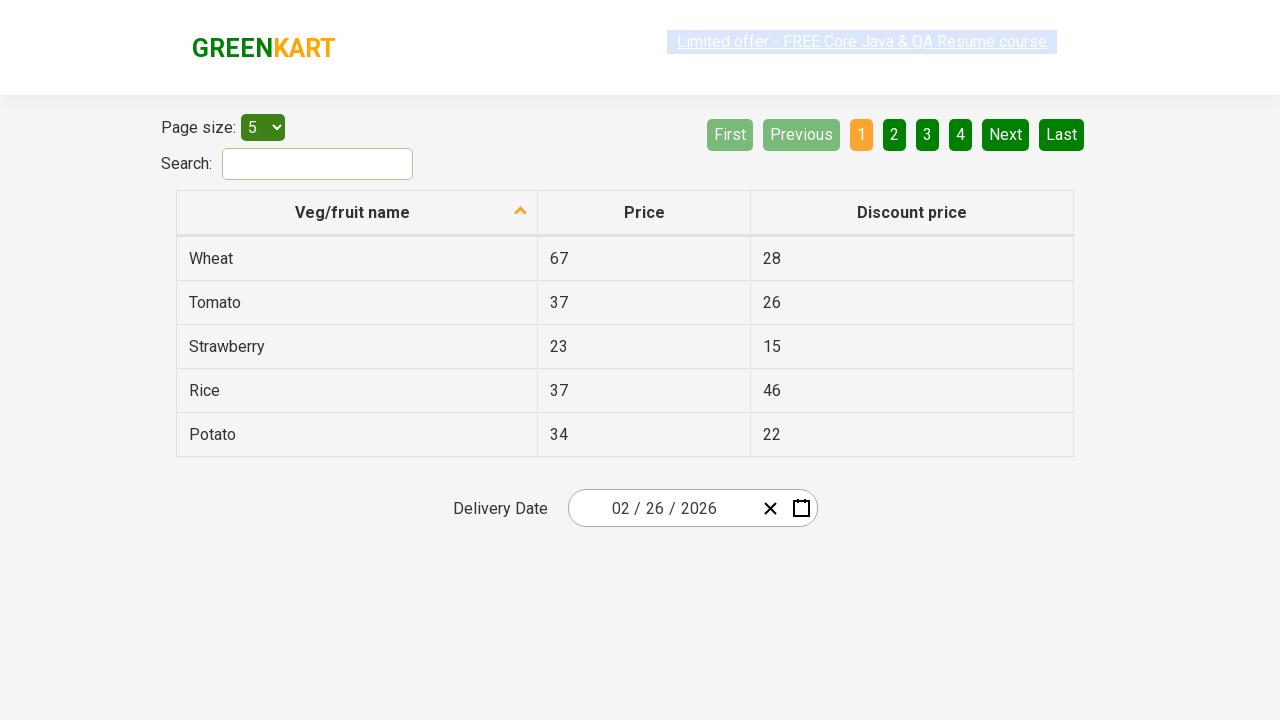

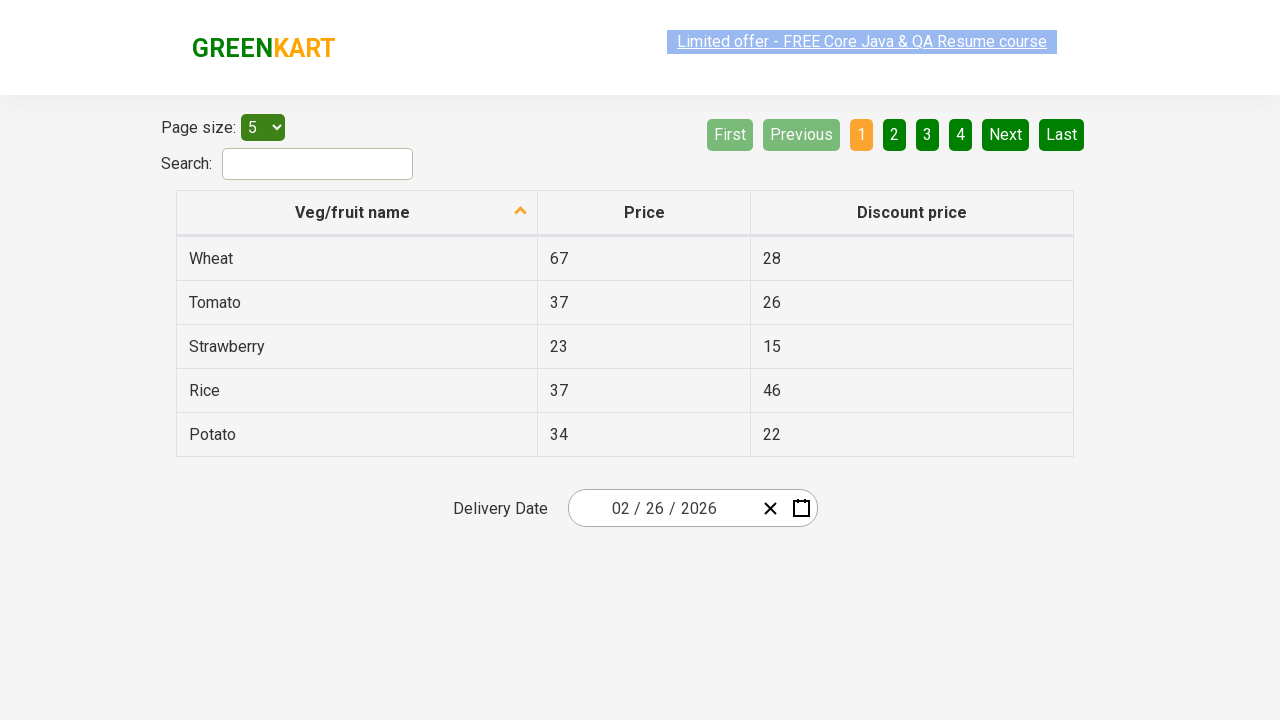